Tests navigation through a multi-level dropdown menu by hovering over "Courses", then "Software Testing", and finally clicking on "Selenium Certification Training" link.

Starting URL: http://greenstech.in/selenium-course-content.html

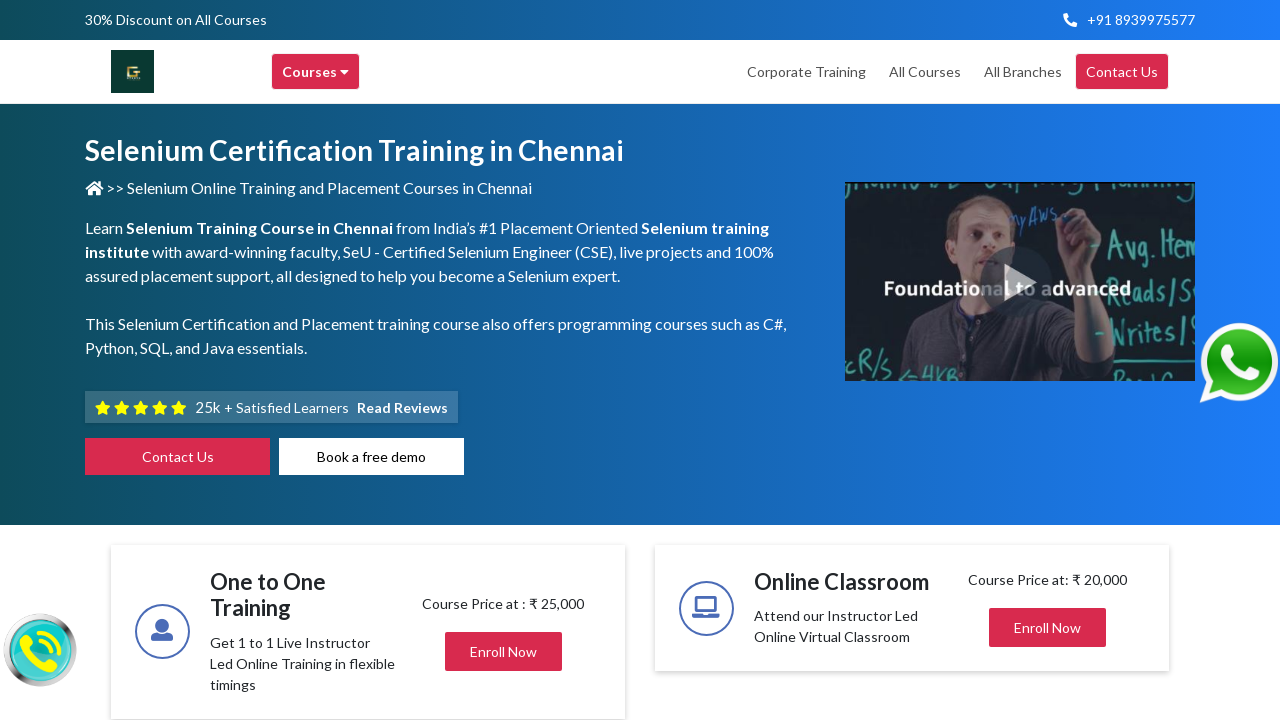

Hovered over Courses menu item at (316, 72) on xpath=//div[@title='Courses']
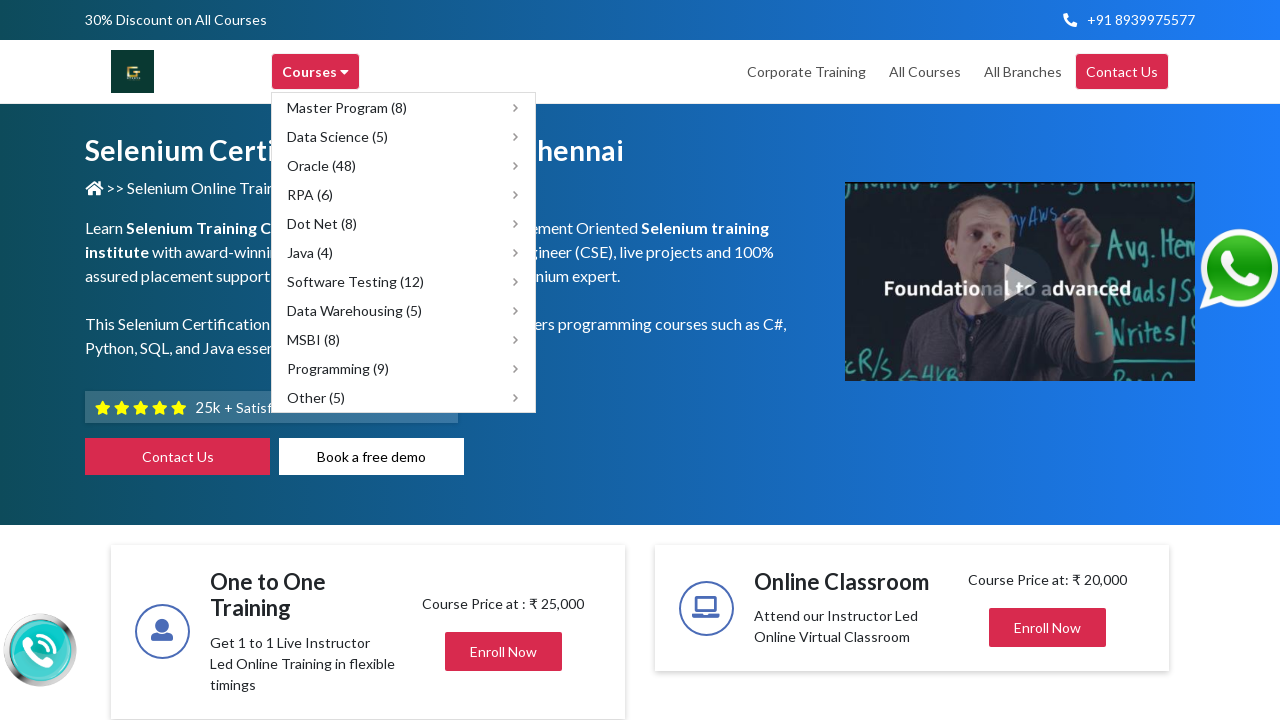

Hovered over Software Testing submenu at (356, 282) on xpath=//span[text()='Software Testing (12)']
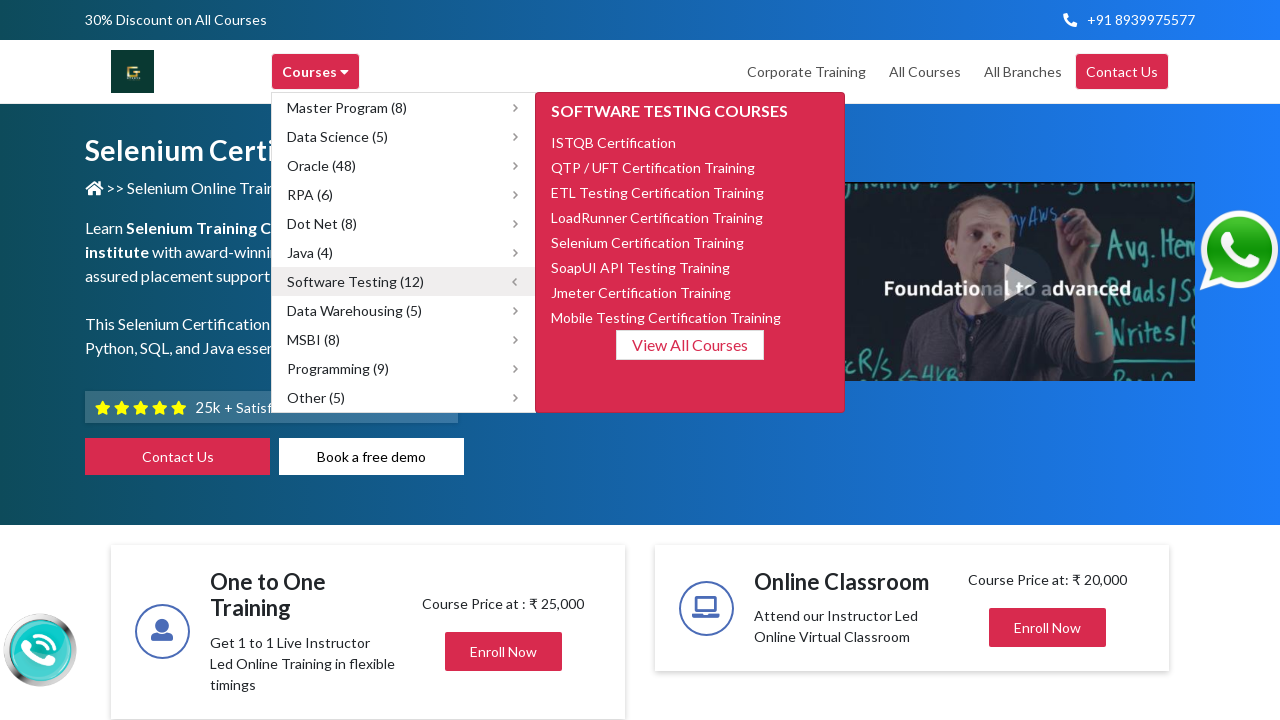

Clicked on Selenium Certification Training link at (648, 242) on xpath=//span[text()='Selenium Certification Training']
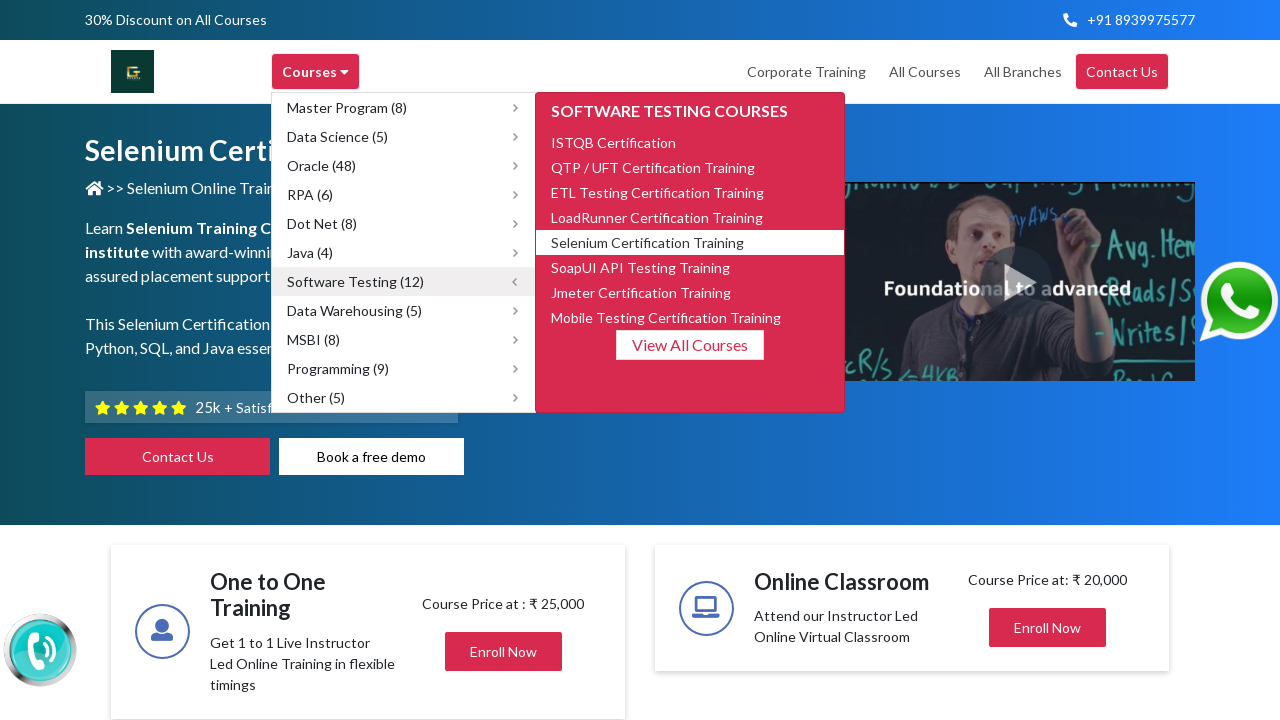

Page load completed
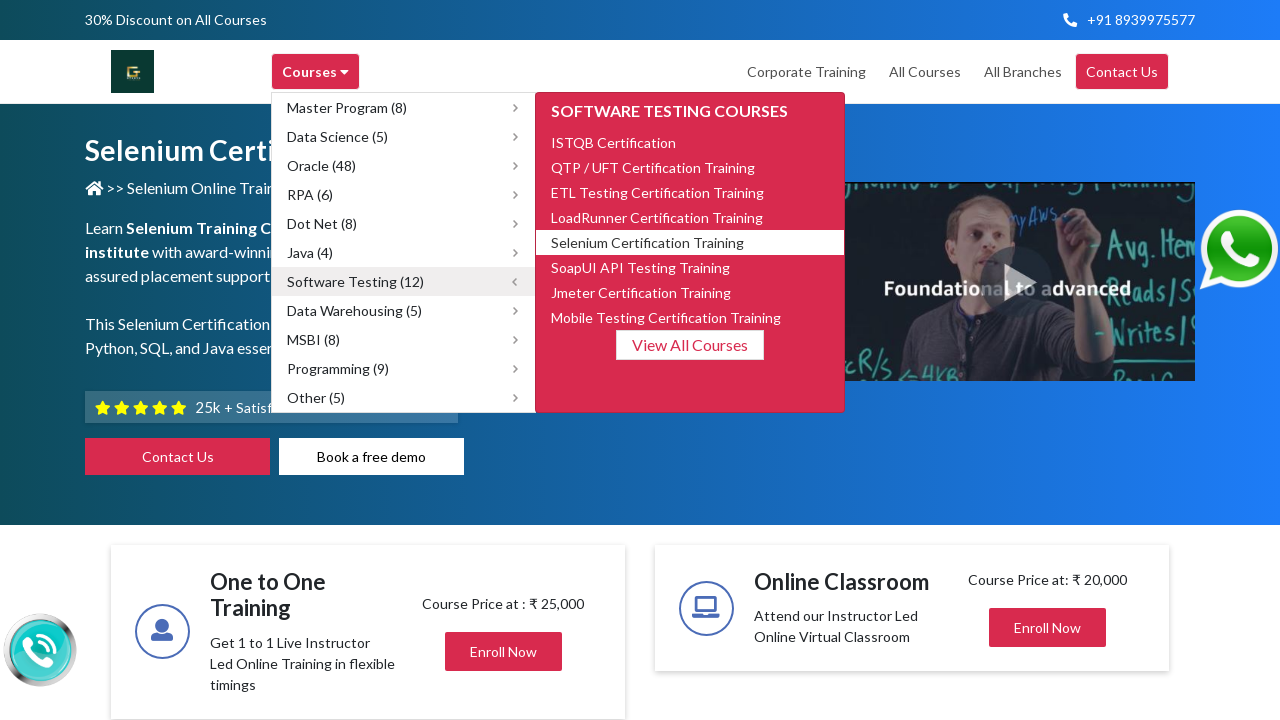

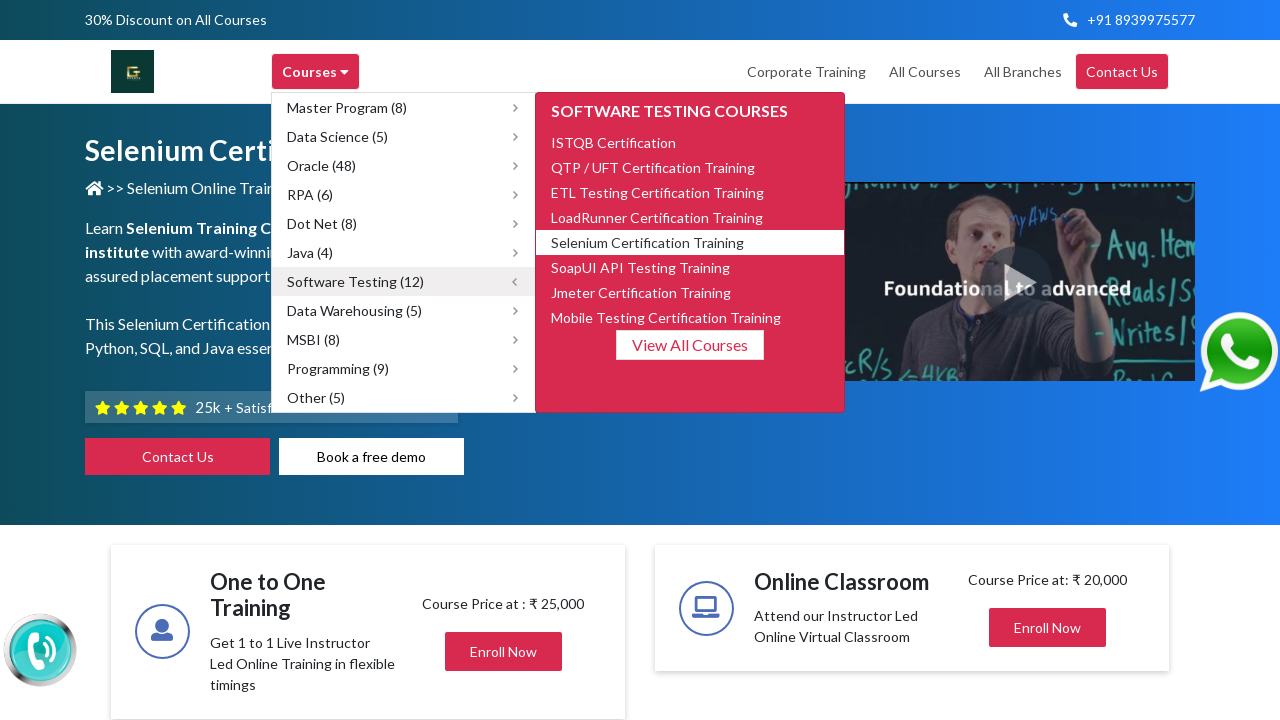